Tests mouse hover functionality by hovering over a dropdown button and clicking on a menu item that appears

Starting URL: https://seleniumpractise.blogspot.com/2016/08/how-to-perform-mouse-hover-in-selenium.html

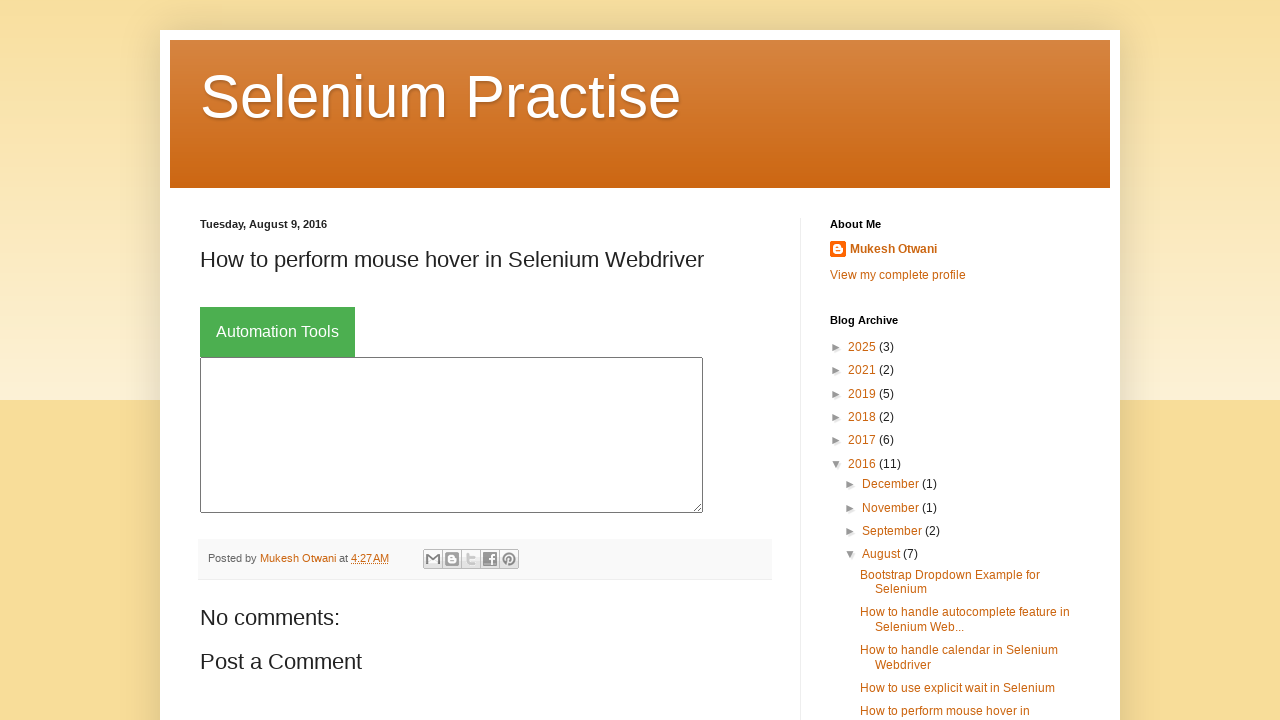

Located dropdown button element
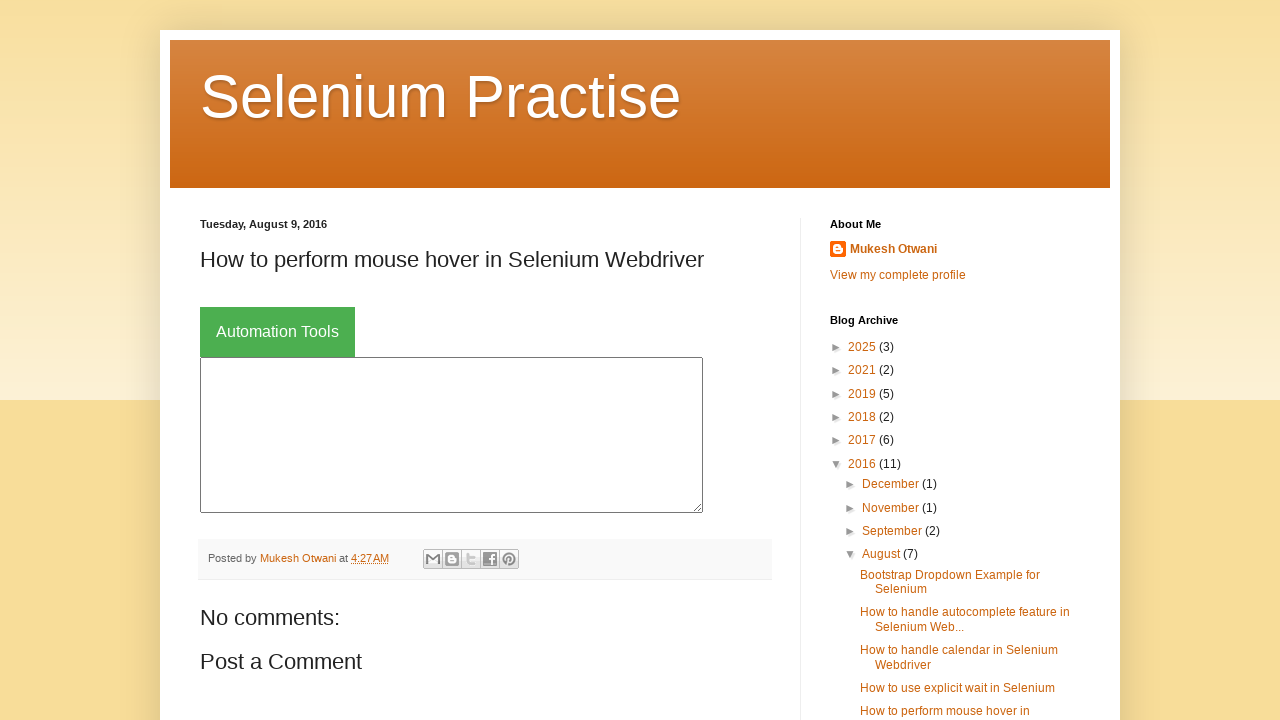

Hovered over dropdown button to reveal menu at (278, 332) on button.dropbtn
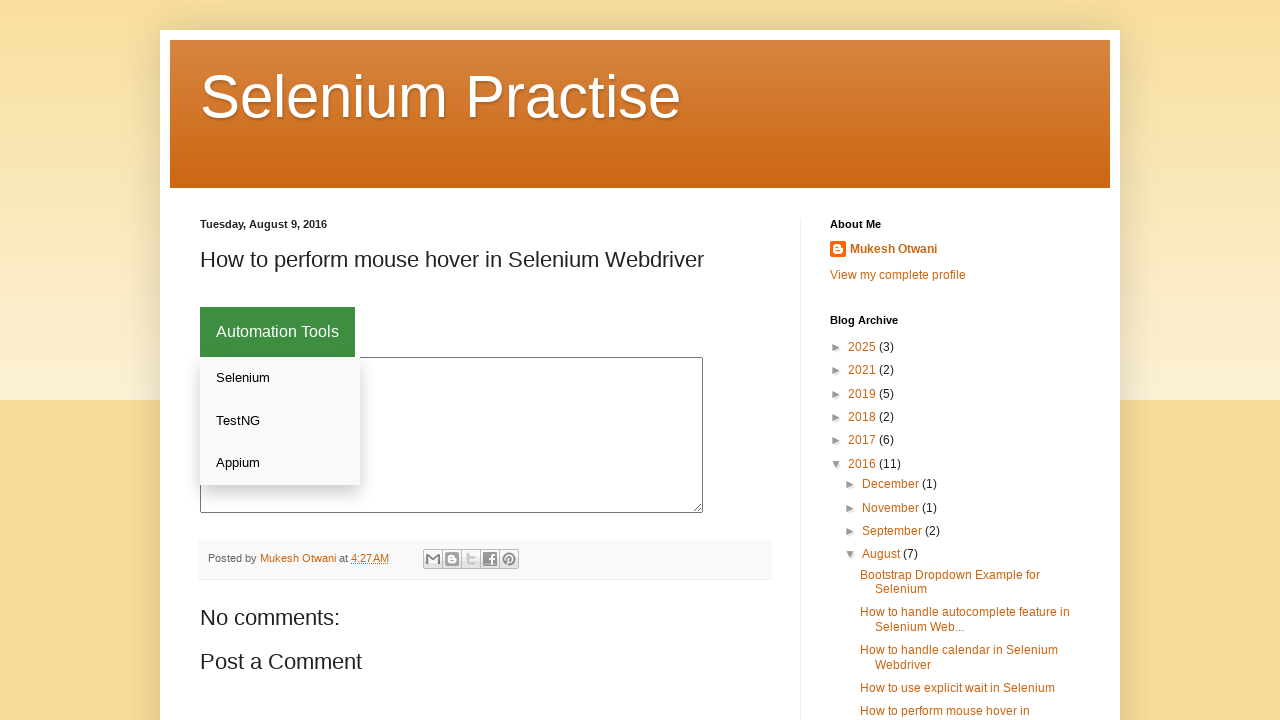

Clicked on Selenium menu item at (440, 96) on a:text('Selenium')
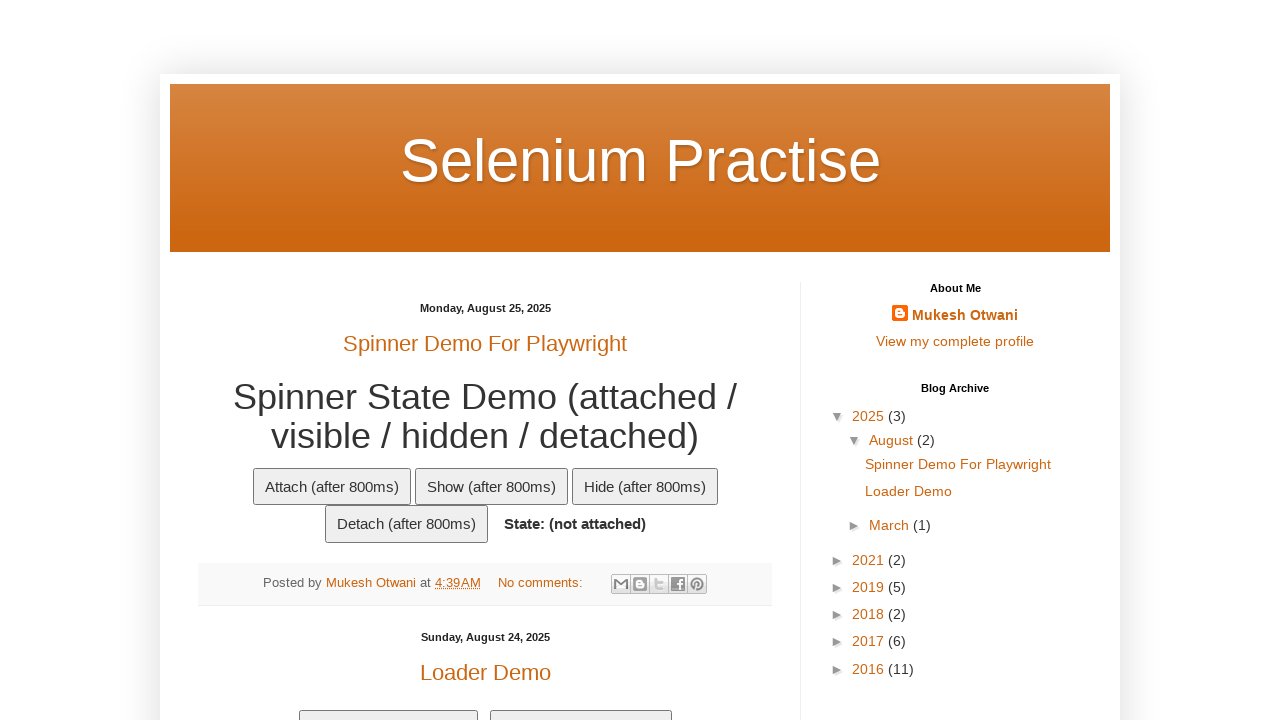

Navigation completed and page fully loaded
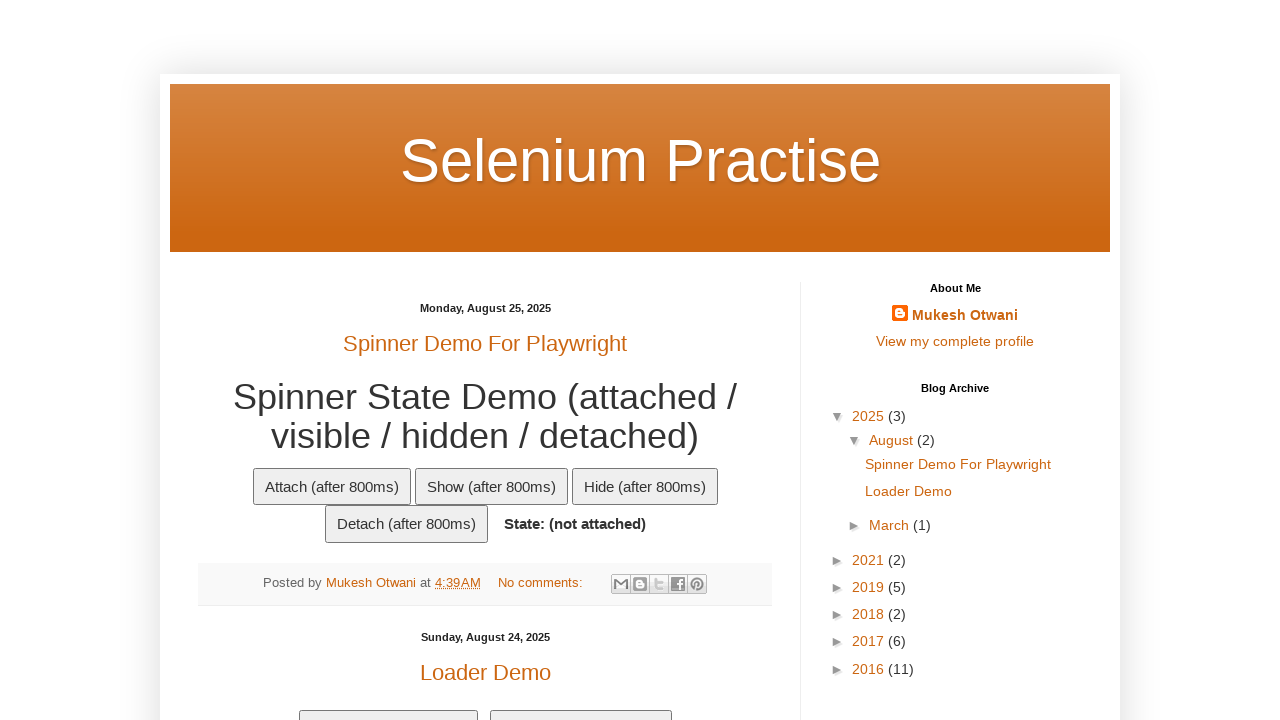

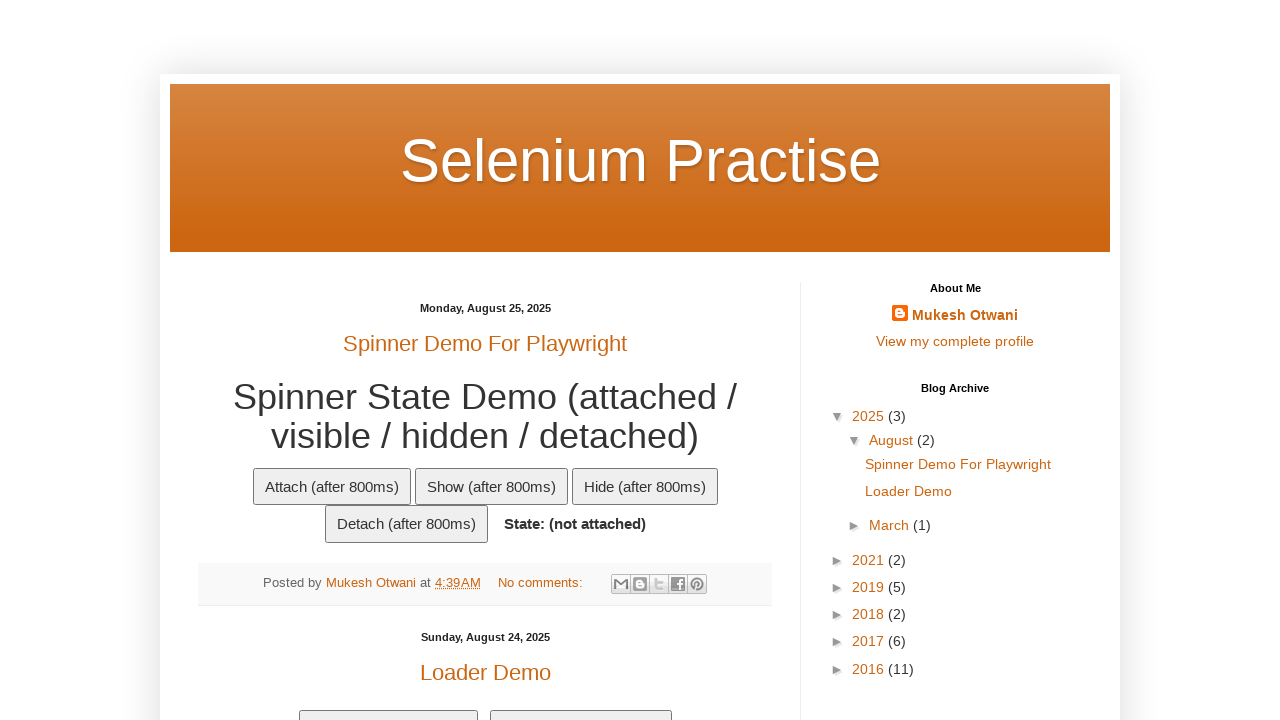